Tests jQuery UI custom dropdown by selecting items from a number dropdown and verifying the selected values are displayed correctly.

Starting URL: https://jqueryui.com/resources/demos/selectmenu/default.html

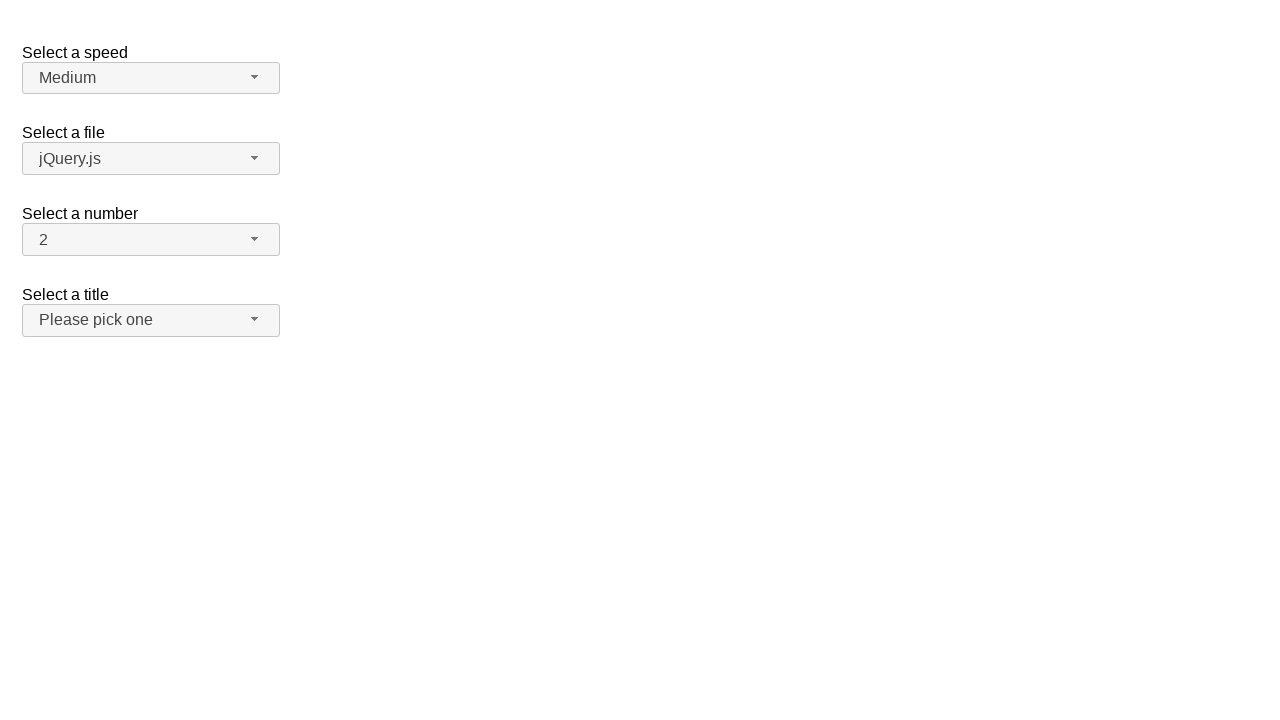

Clicked number dropdown button to expand it at (151, 240) on #number-button
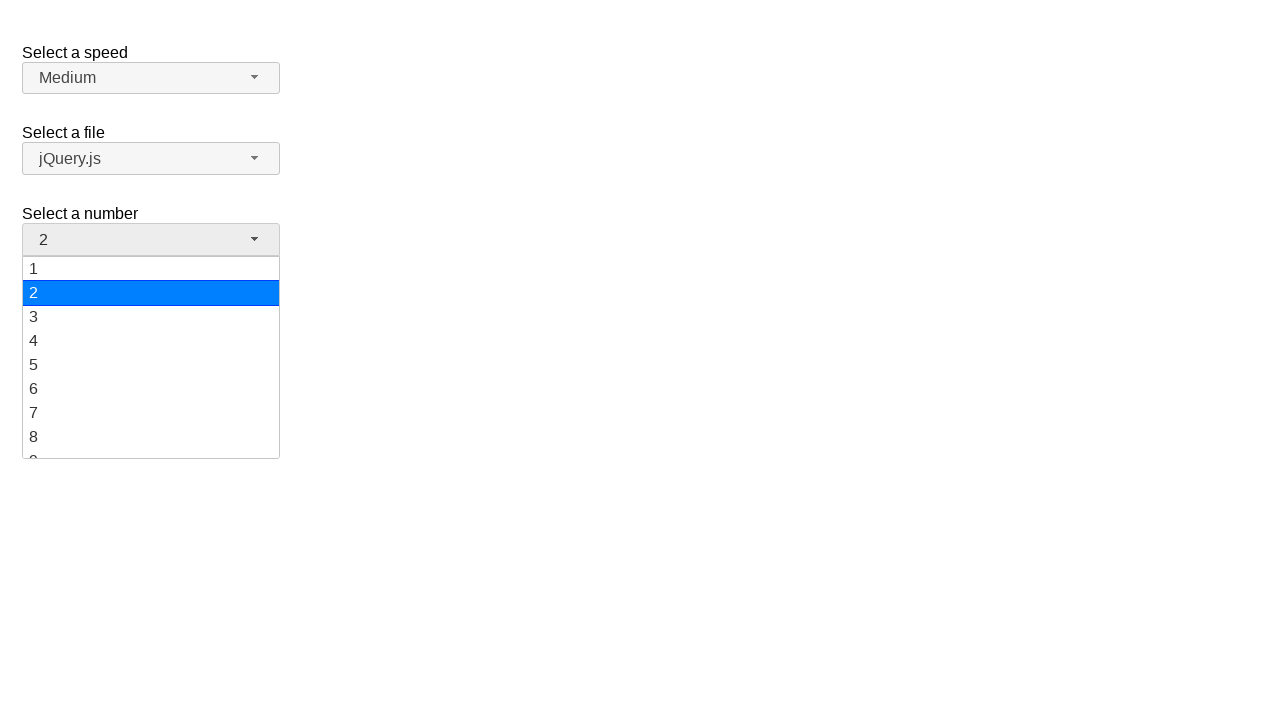

Waited for dropdown menu items to be visible
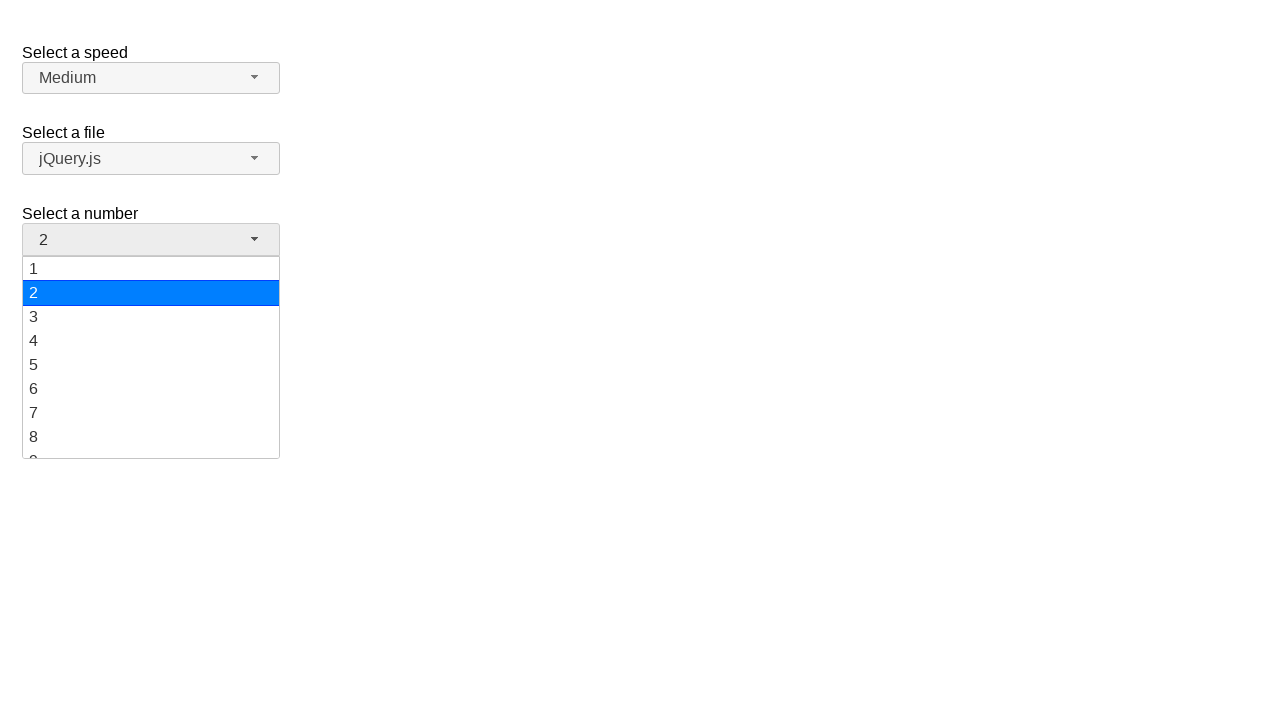

Clicked on '5' in the dropdown menu at (151, 365) on ul#number-menu div:has-text('5')
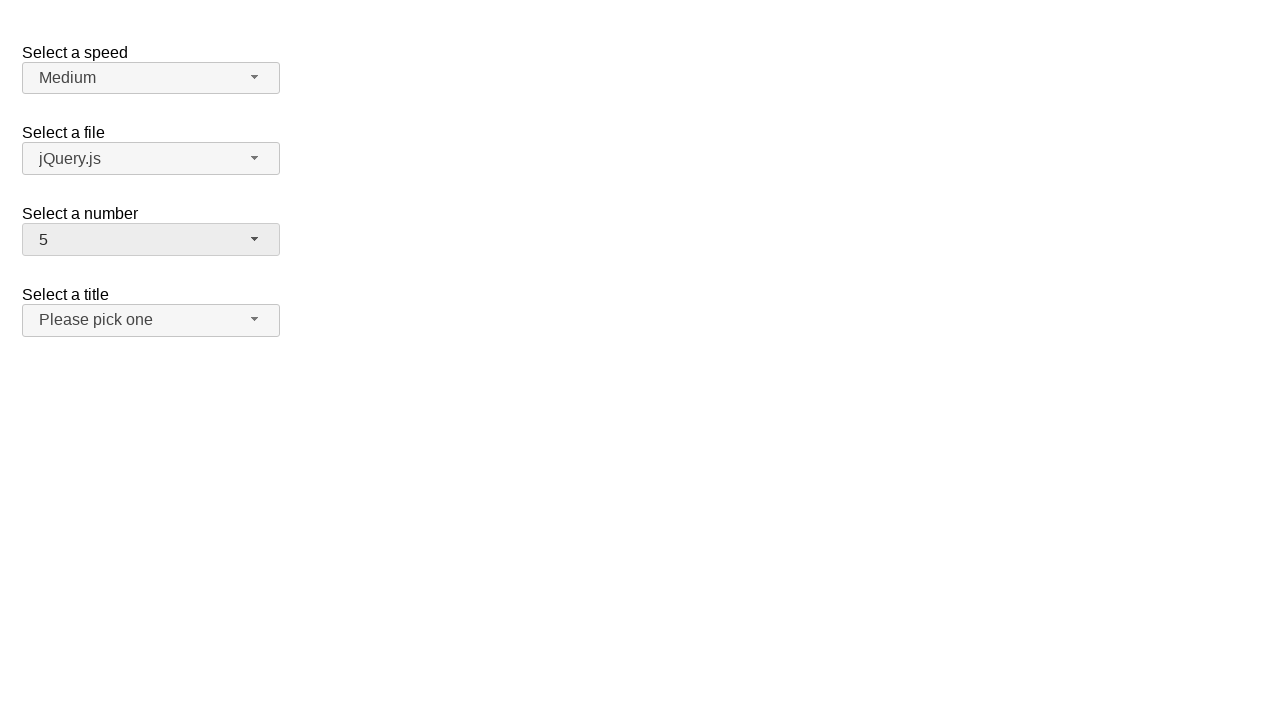

Verified that '5' is now selected in the dropdown
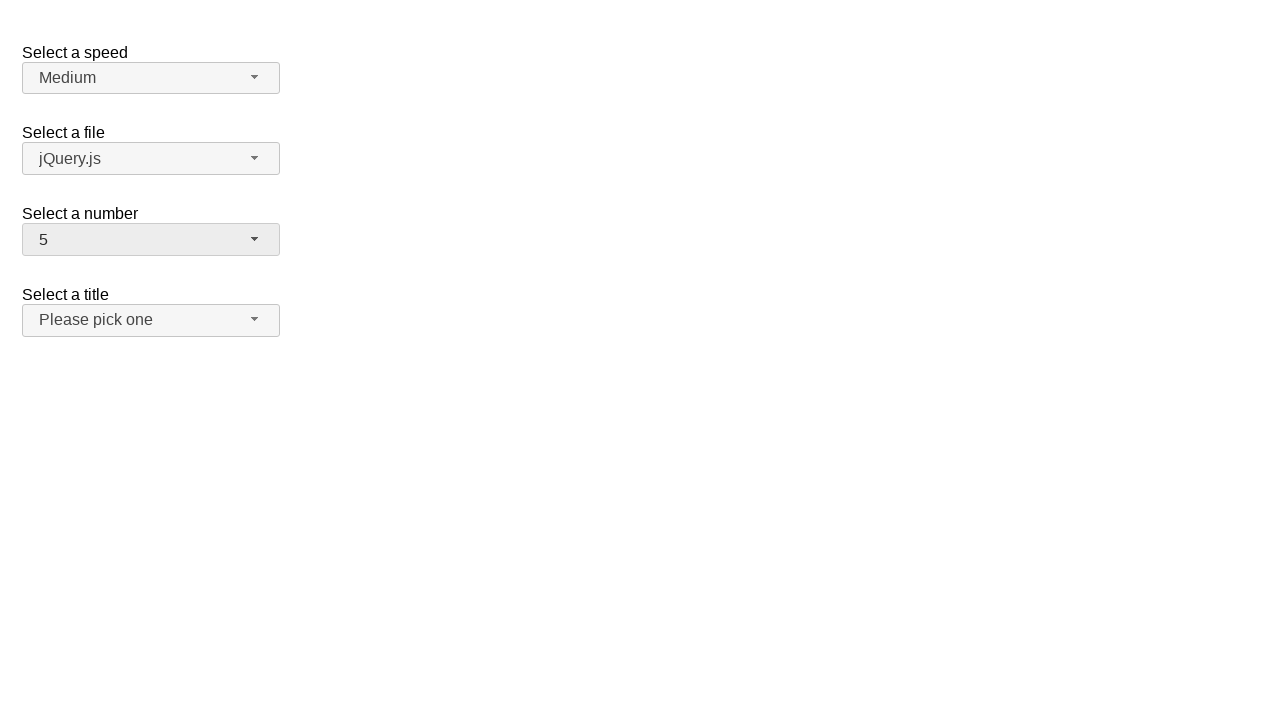

Clicked number dropdown button again to expand it at (151, 240) on #number-button
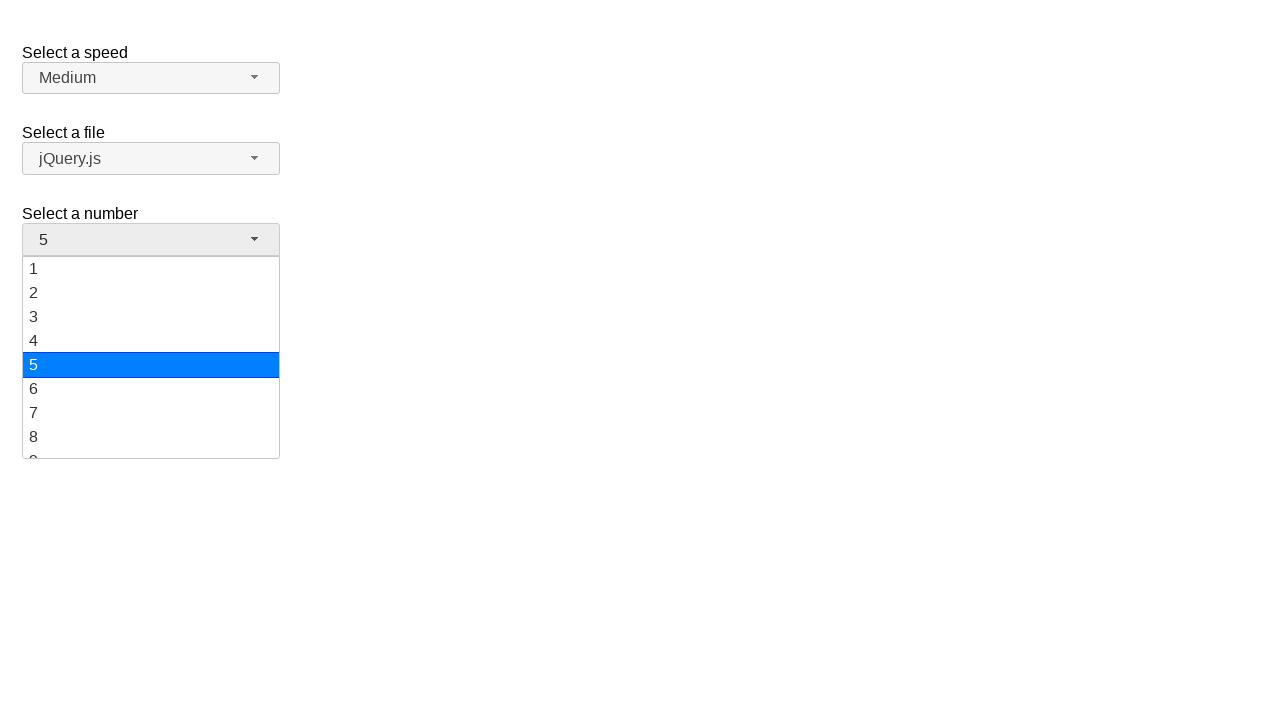

Waited for dropdown menu items to be visible
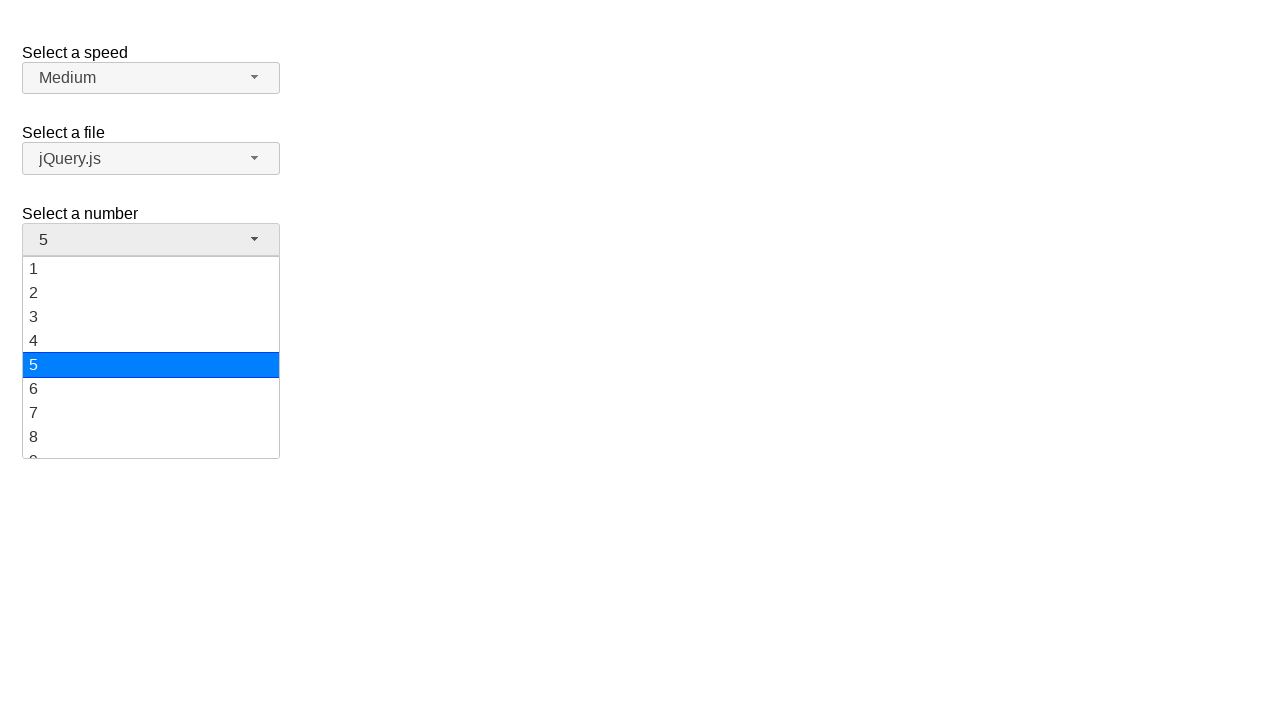

Clicked on '10' in the dropdown menu at (151, 357) on ul#number-menu div:has-text('10')
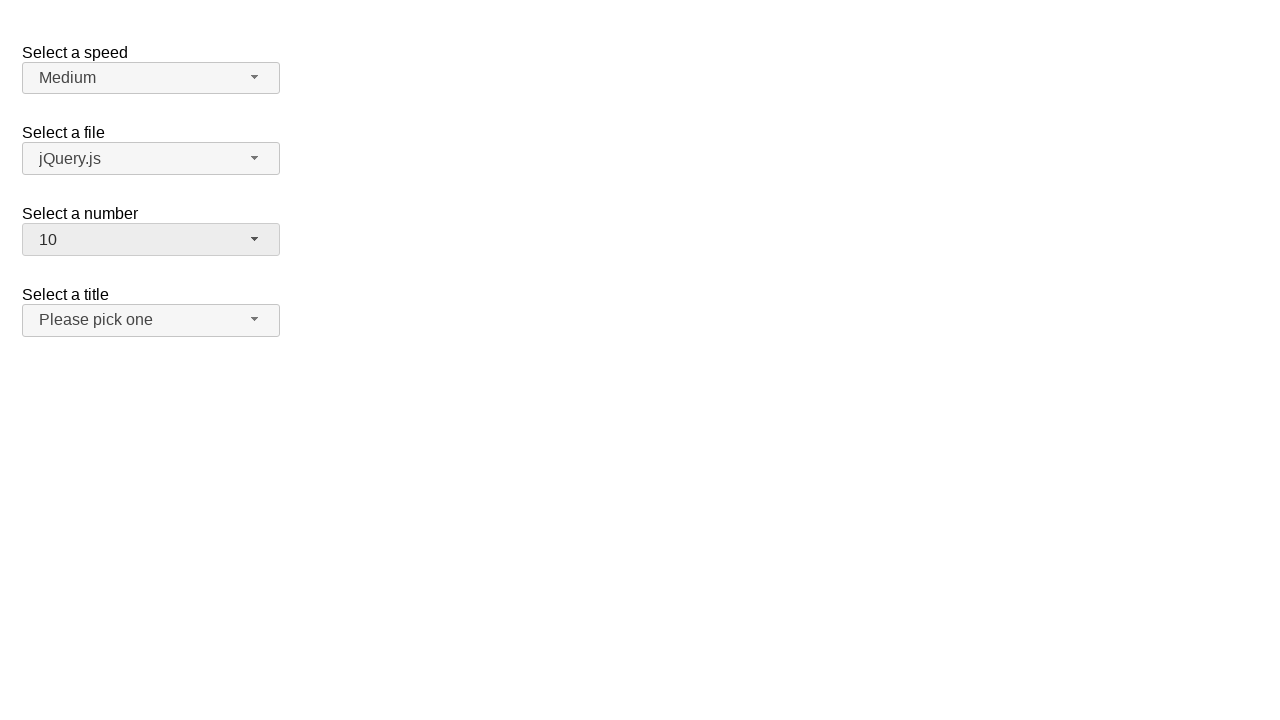

Verified that '10' is now selected in the dropdown
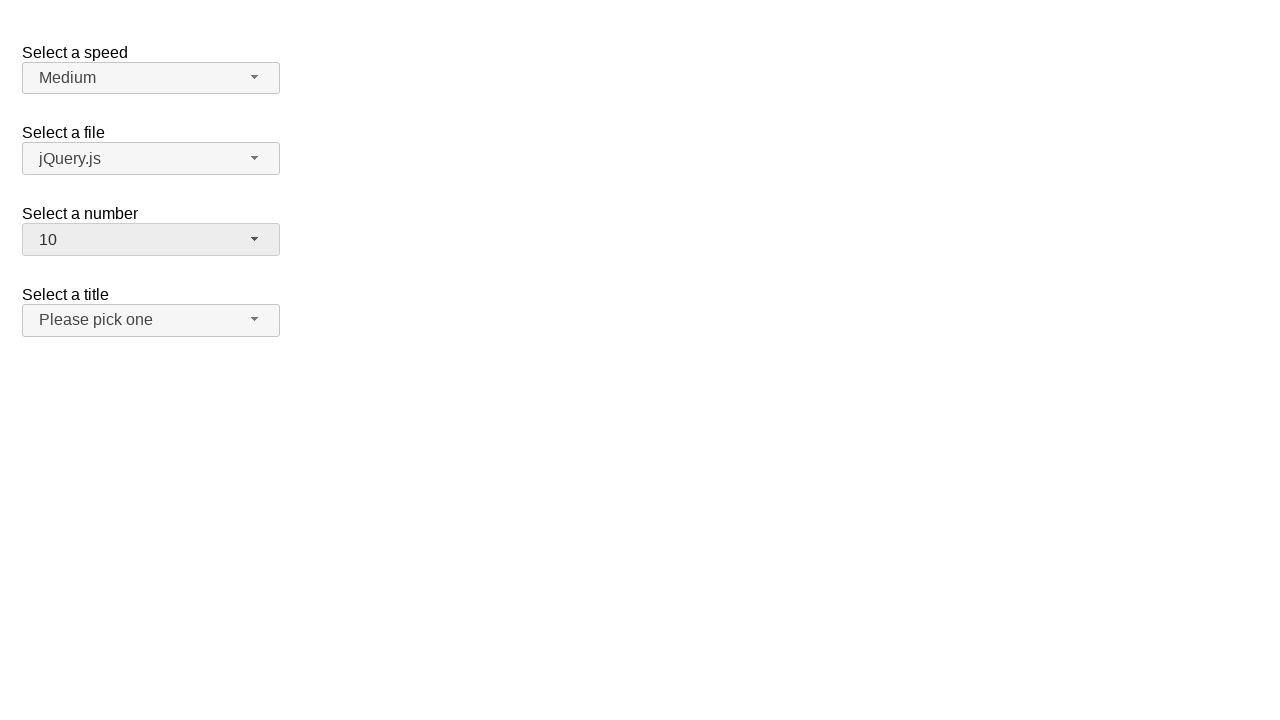

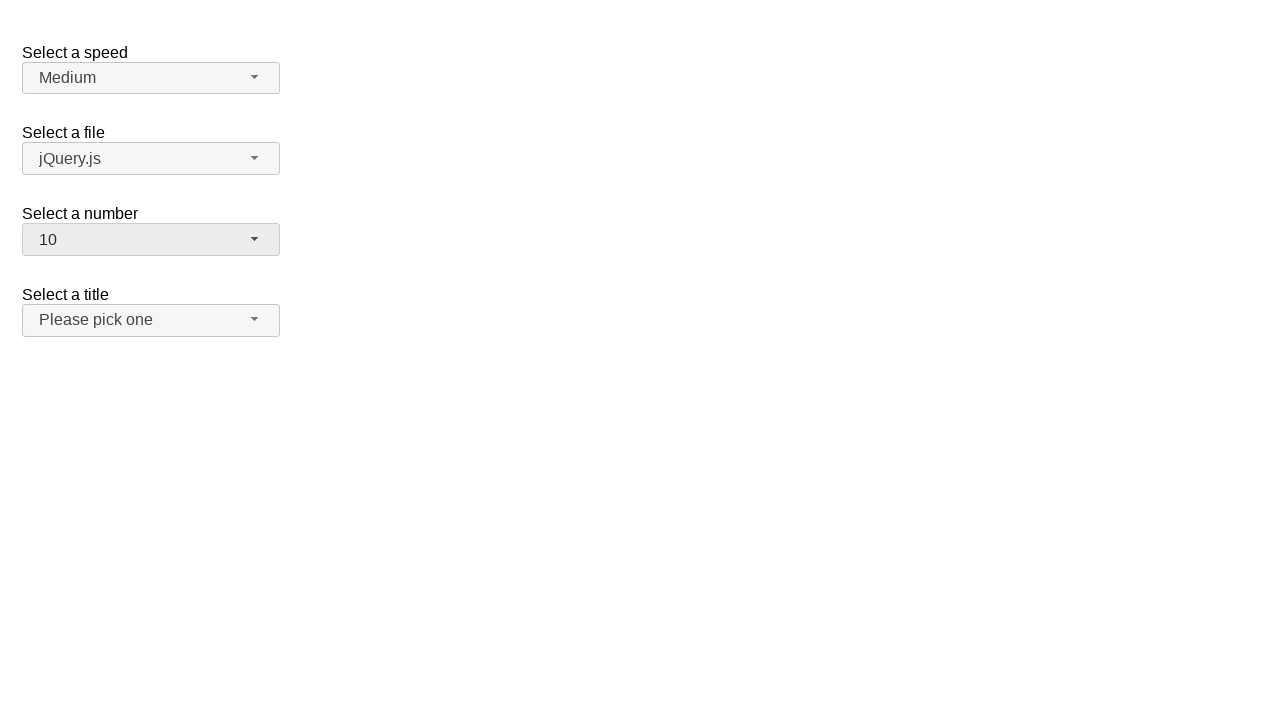